Tests the search functionality on a table demo page by entering "New York" in the search box and verifying that the table filters to show matching results.

Starting URL: https://www.lambdatest.com/selenium-playground/table-sort-search-demo

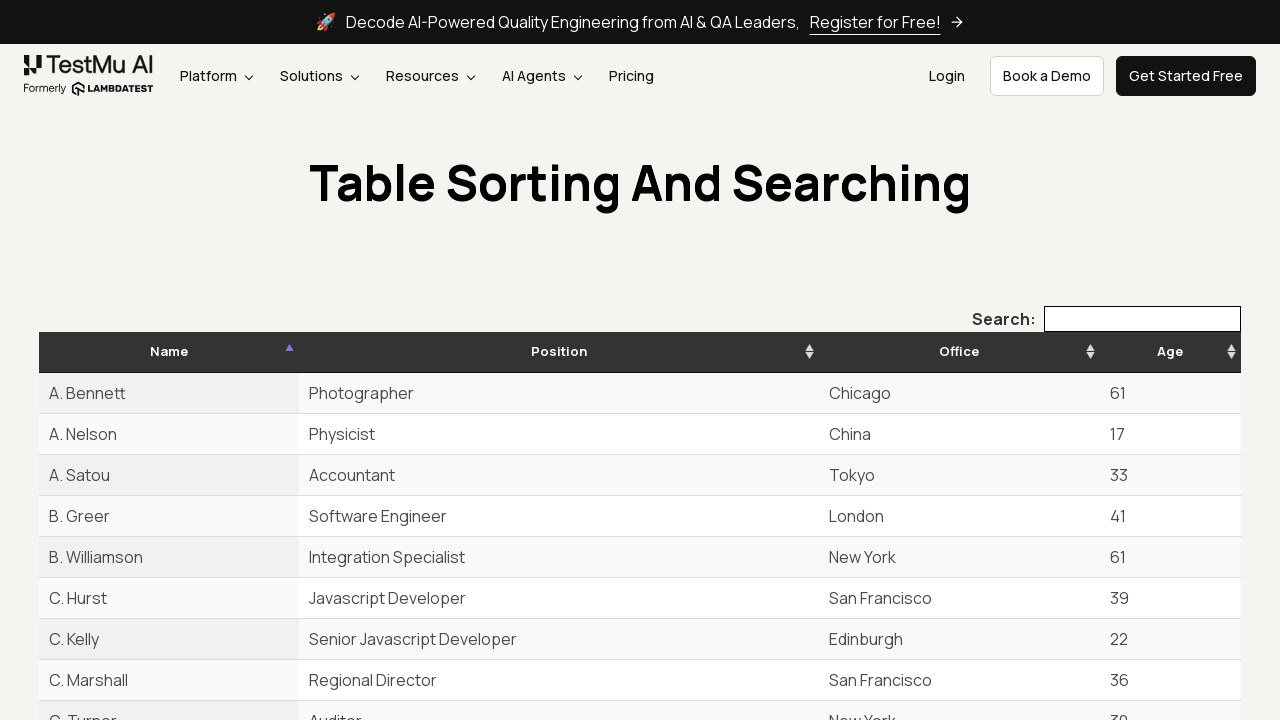

Entered 'New York' in the search box on input[type='search']
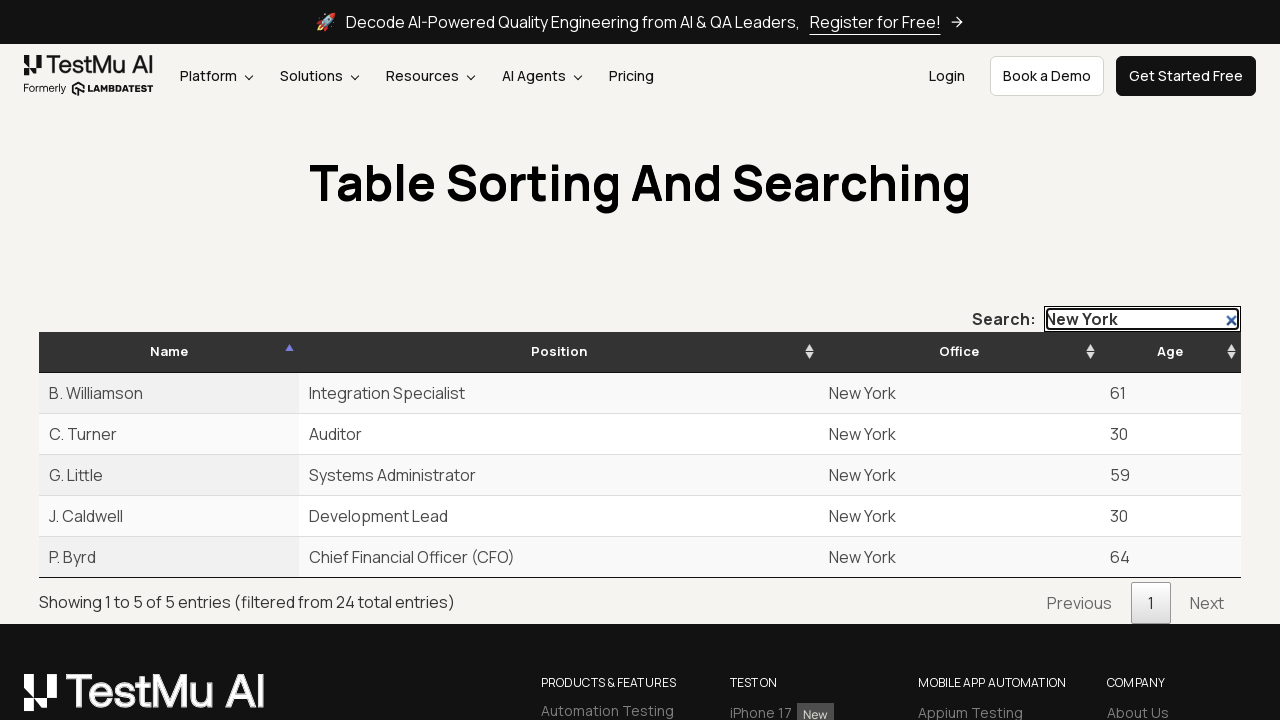

Table rows loaded after search
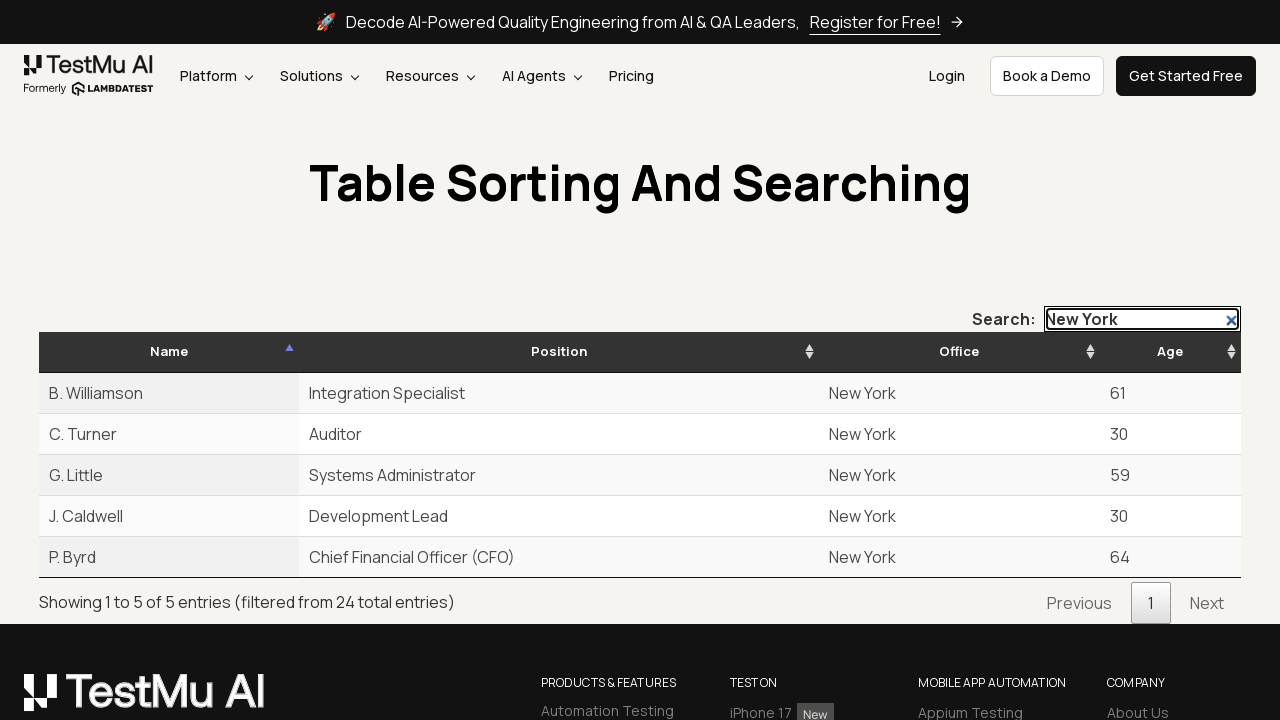

Verified that table filtered to show exactly 5 rows matching 'New York'
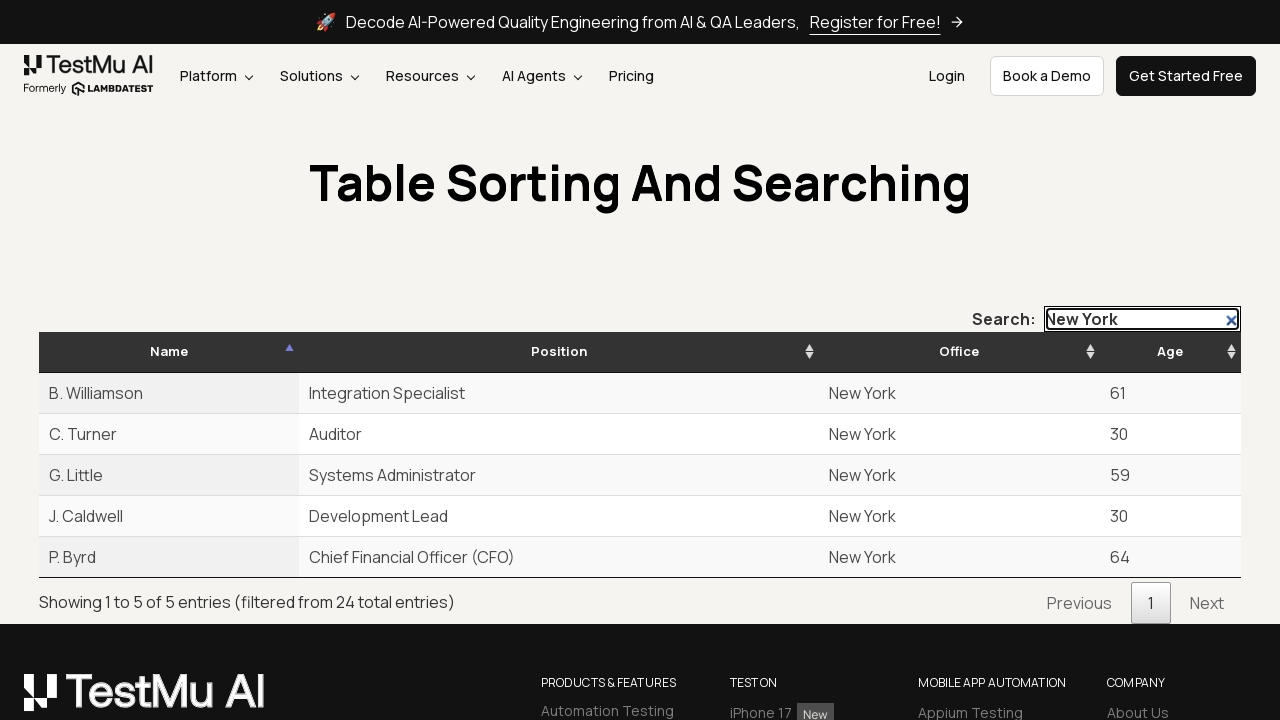

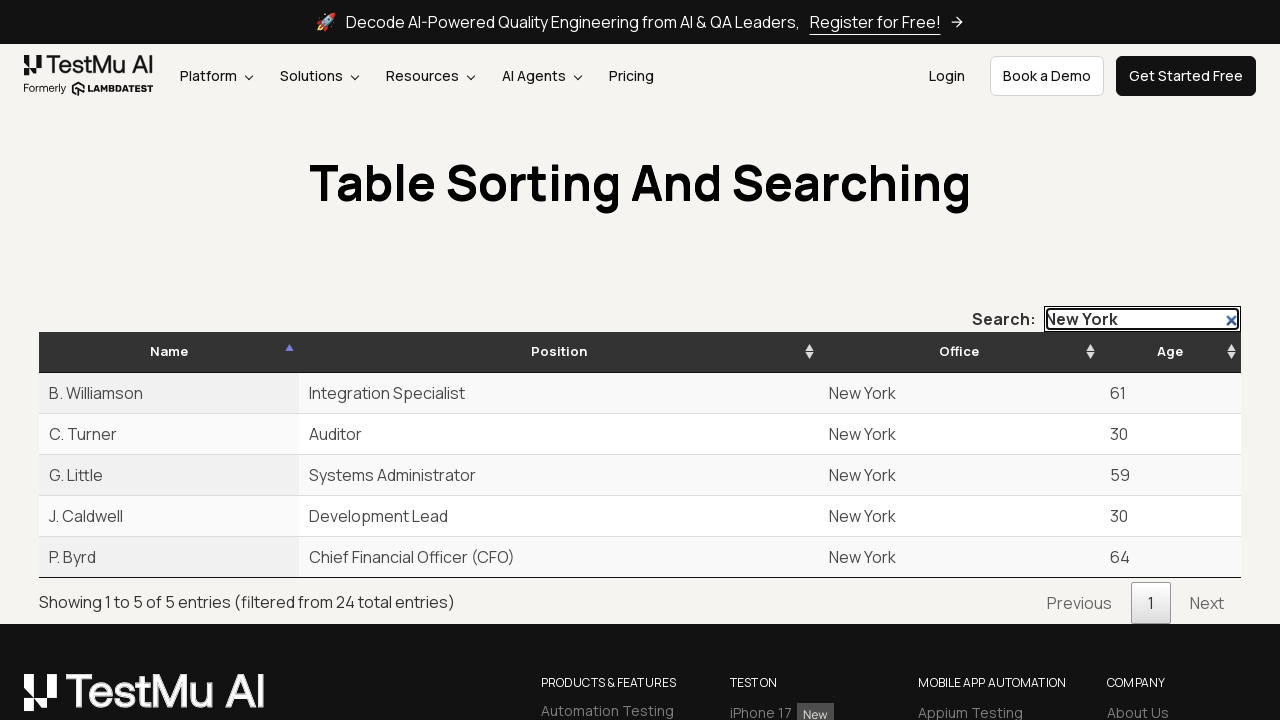